Navigates to checkout page, submits empty form, and verifies that 11 error messages are triggered.

Starting URL: https://webshop-agil-testautomatiserare.netlify.app/

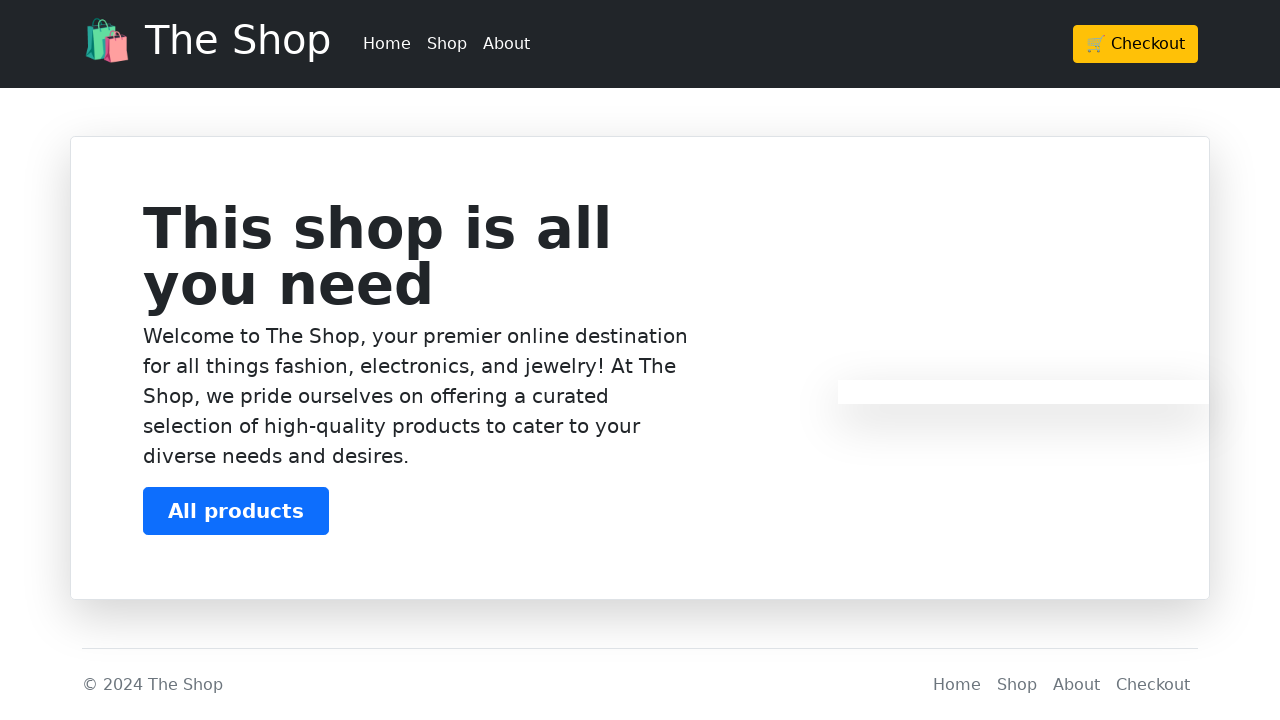

Clicked Checkout button at (1136, 44) on a.btn
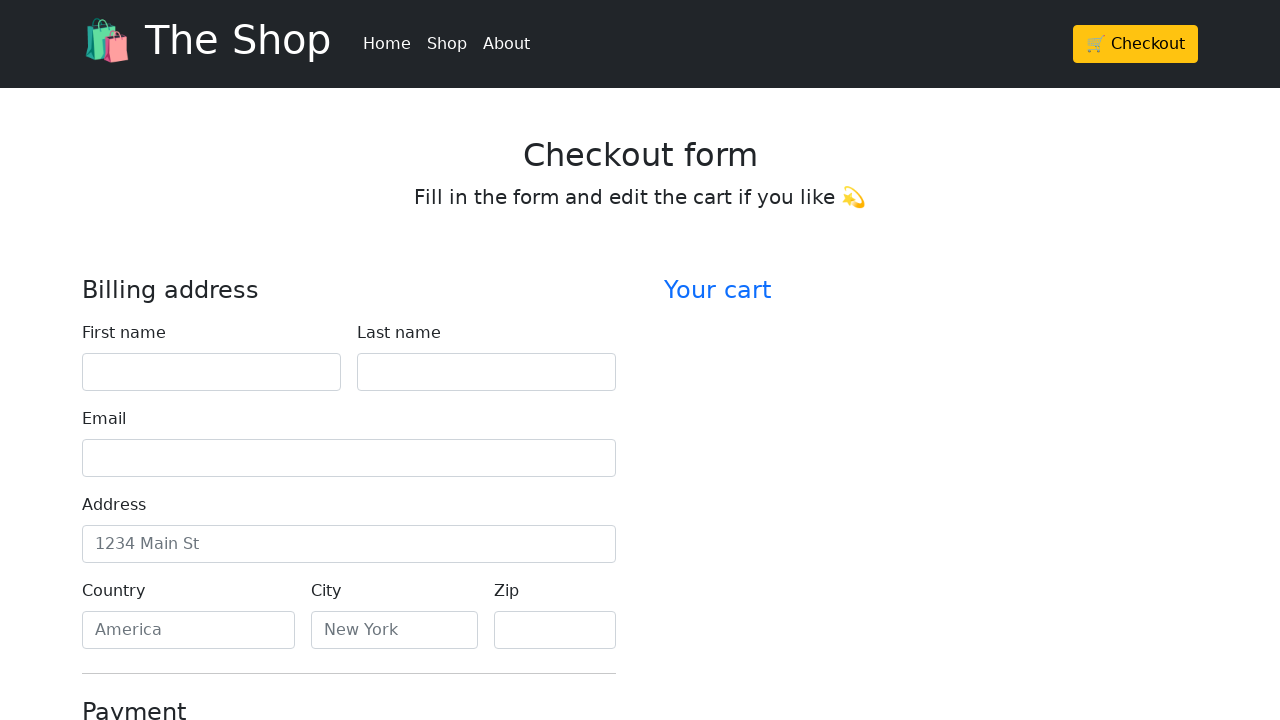

Checkout page loaded - h2 element found
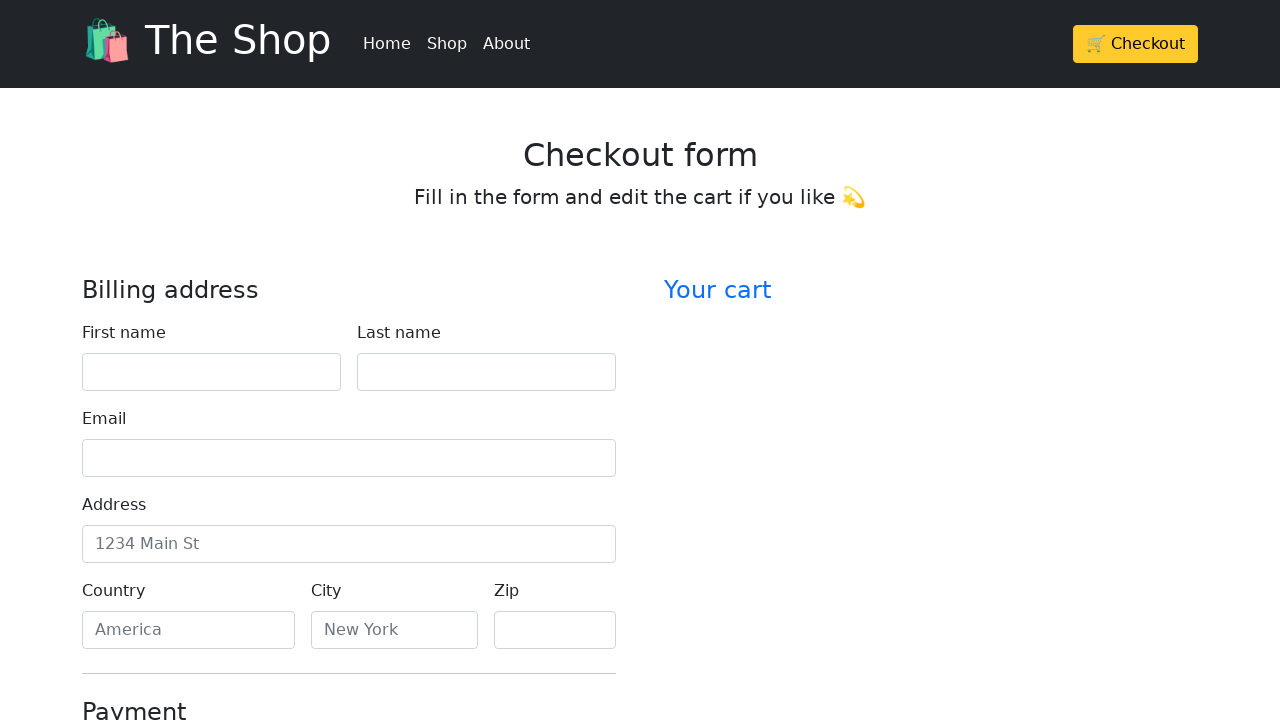

Located Continue to checkout button
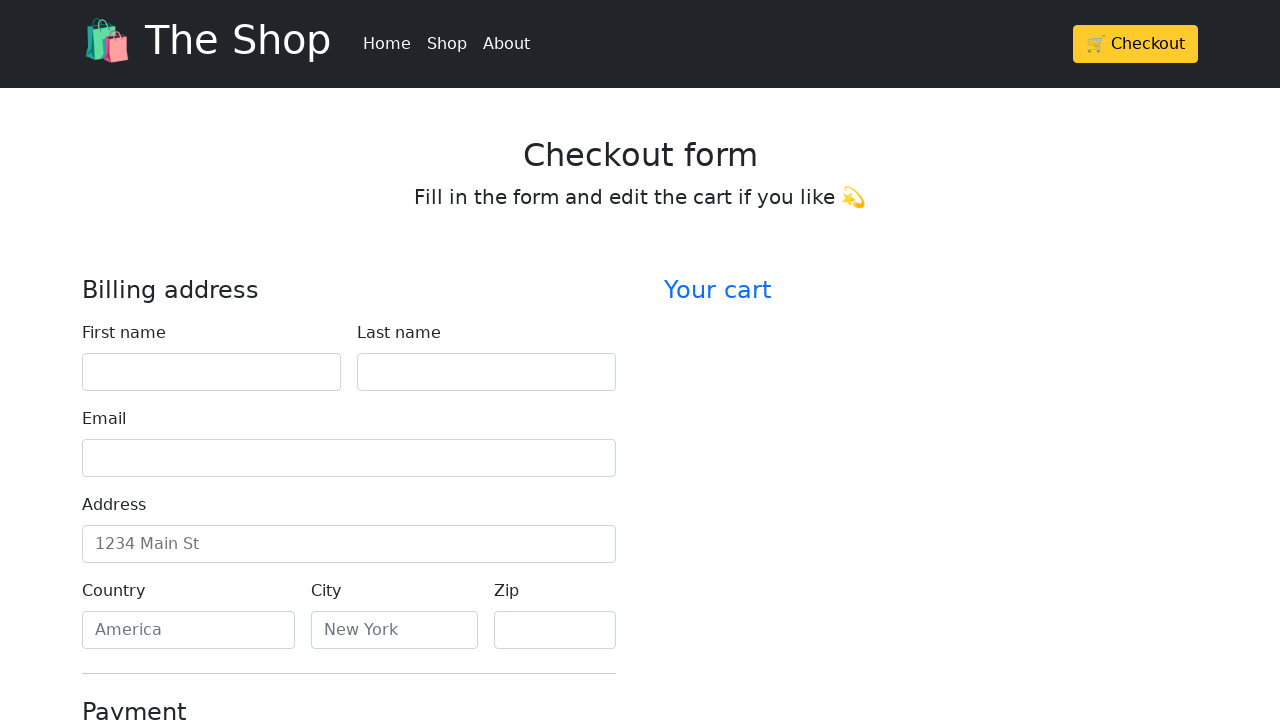

Scrolled Continue to checkout button into view
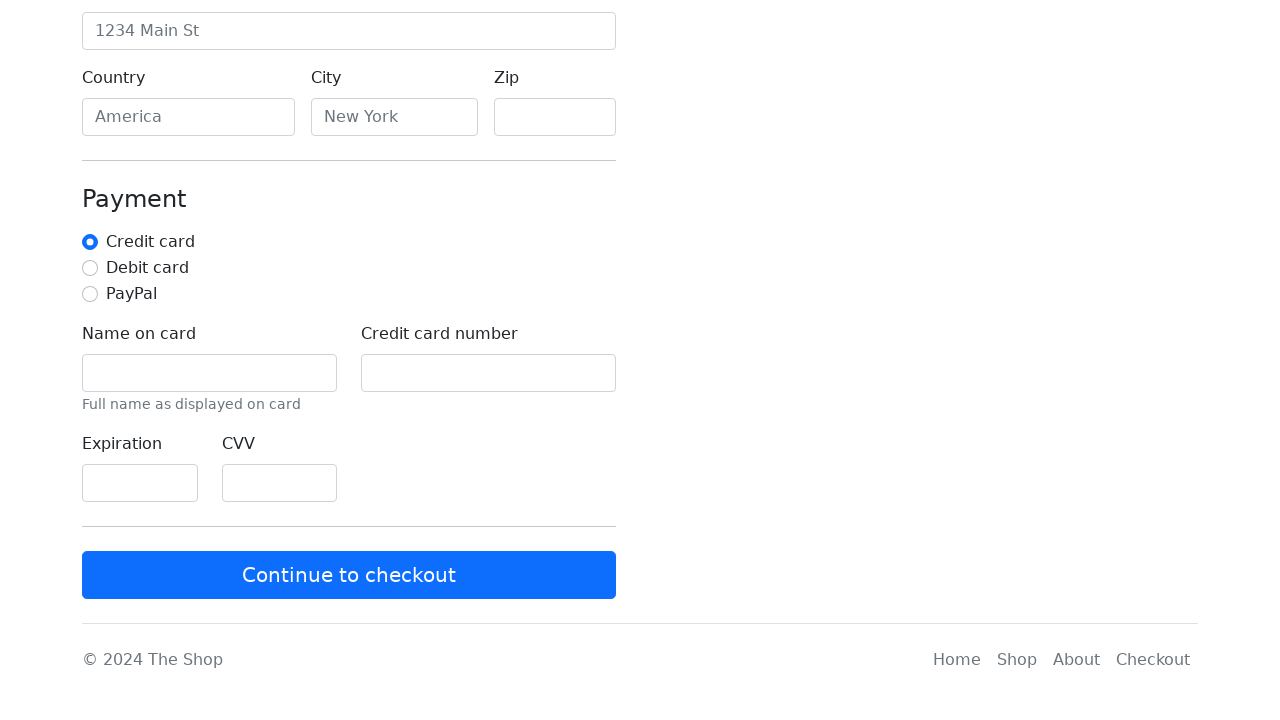

Waited 1000ms for page to stabilize
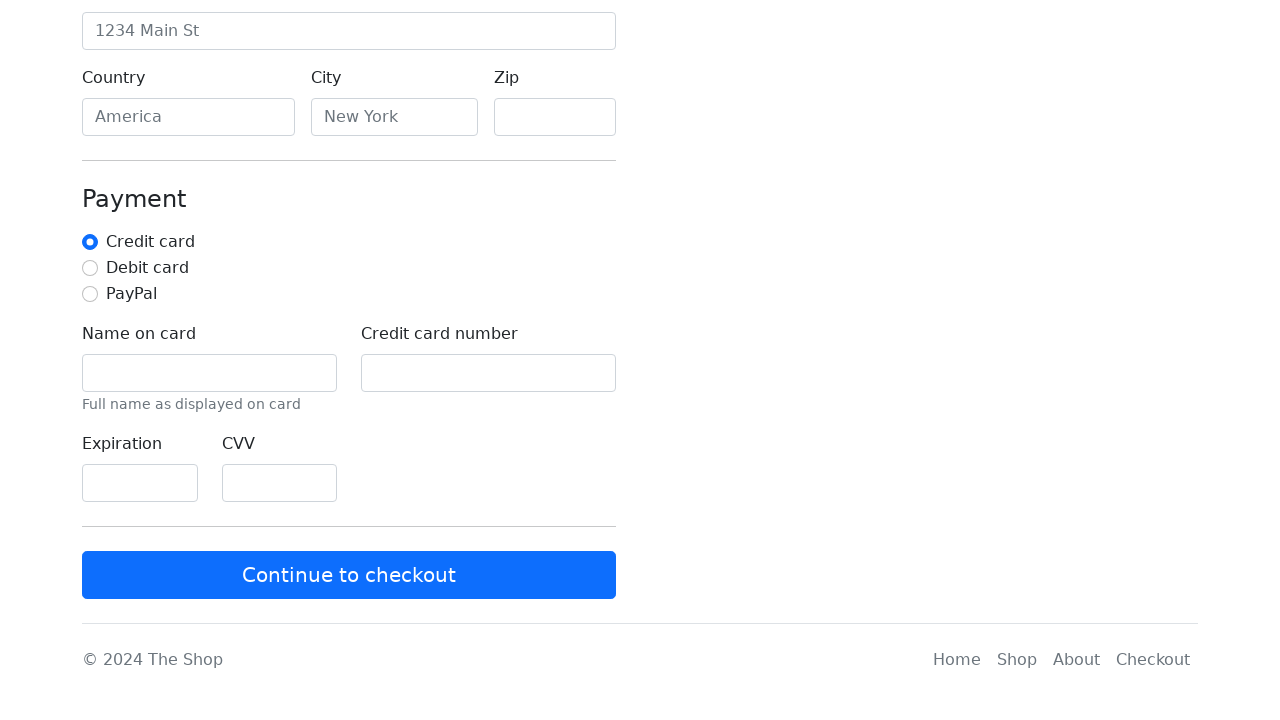

Clicked Continue to checkout button with empty form at (349, 575) on form button[type='submit']
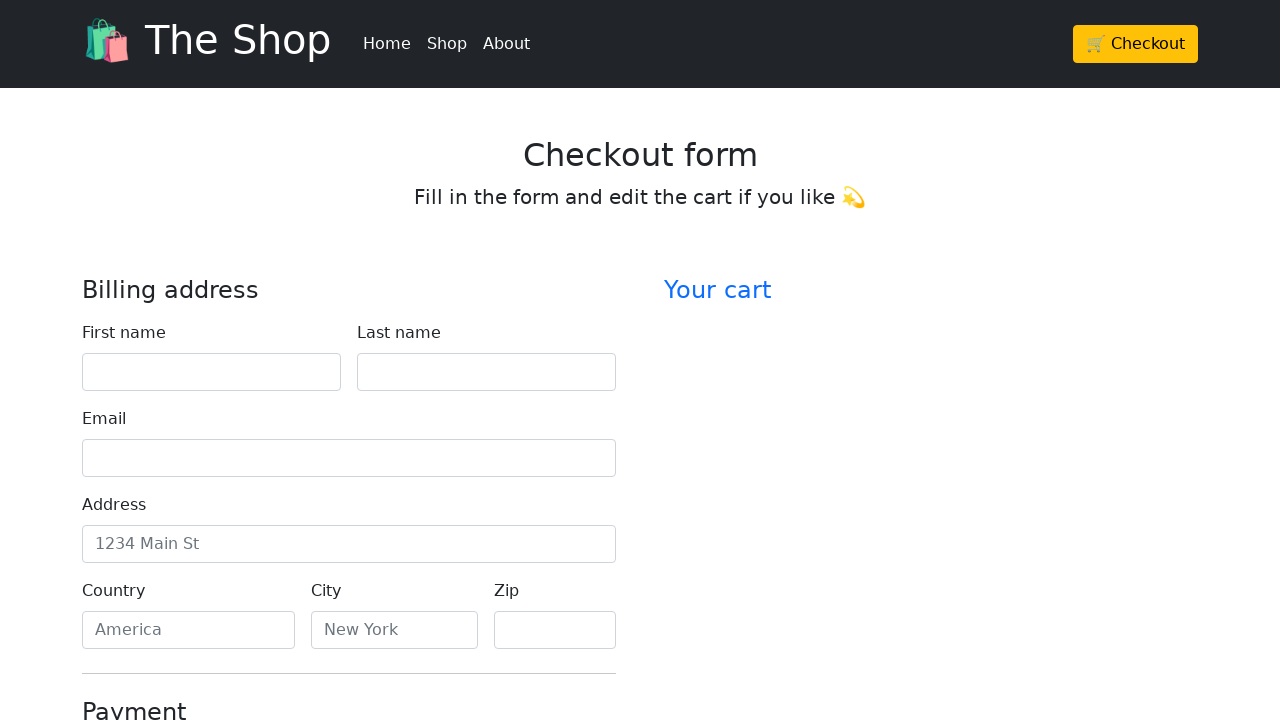

Waited 500ms for validation errors to appear
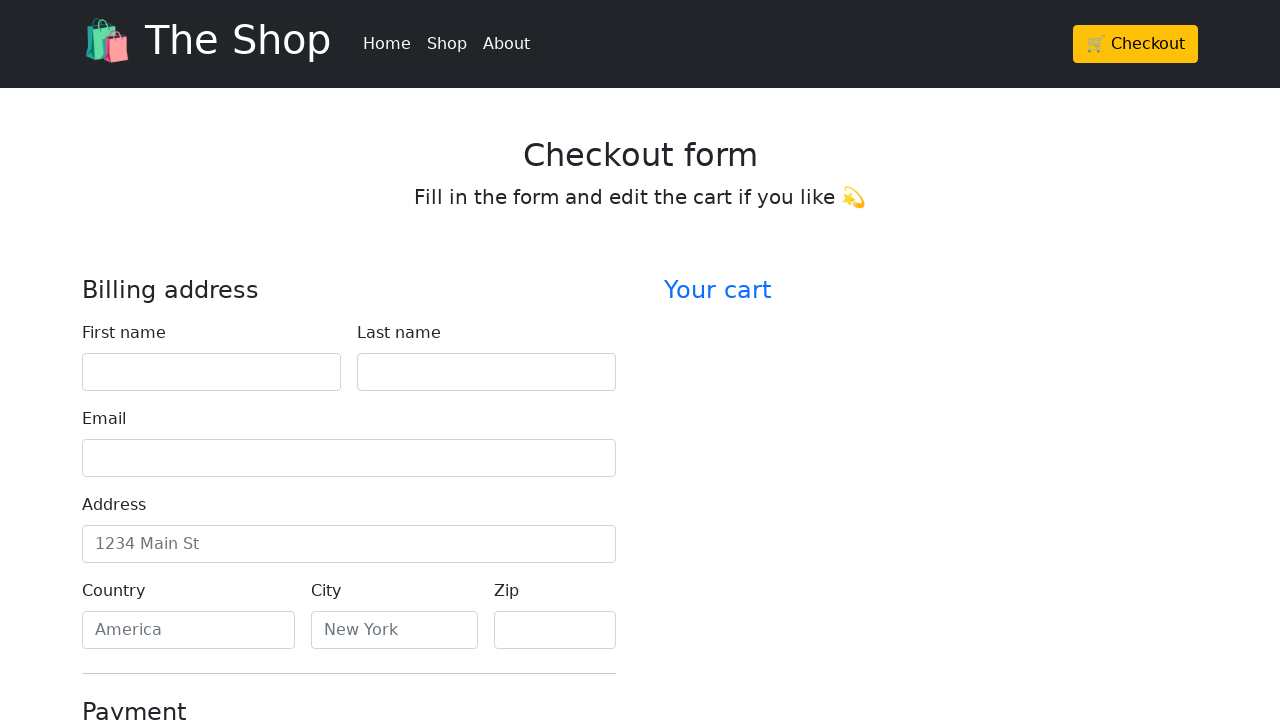

Retrieved all error message elements
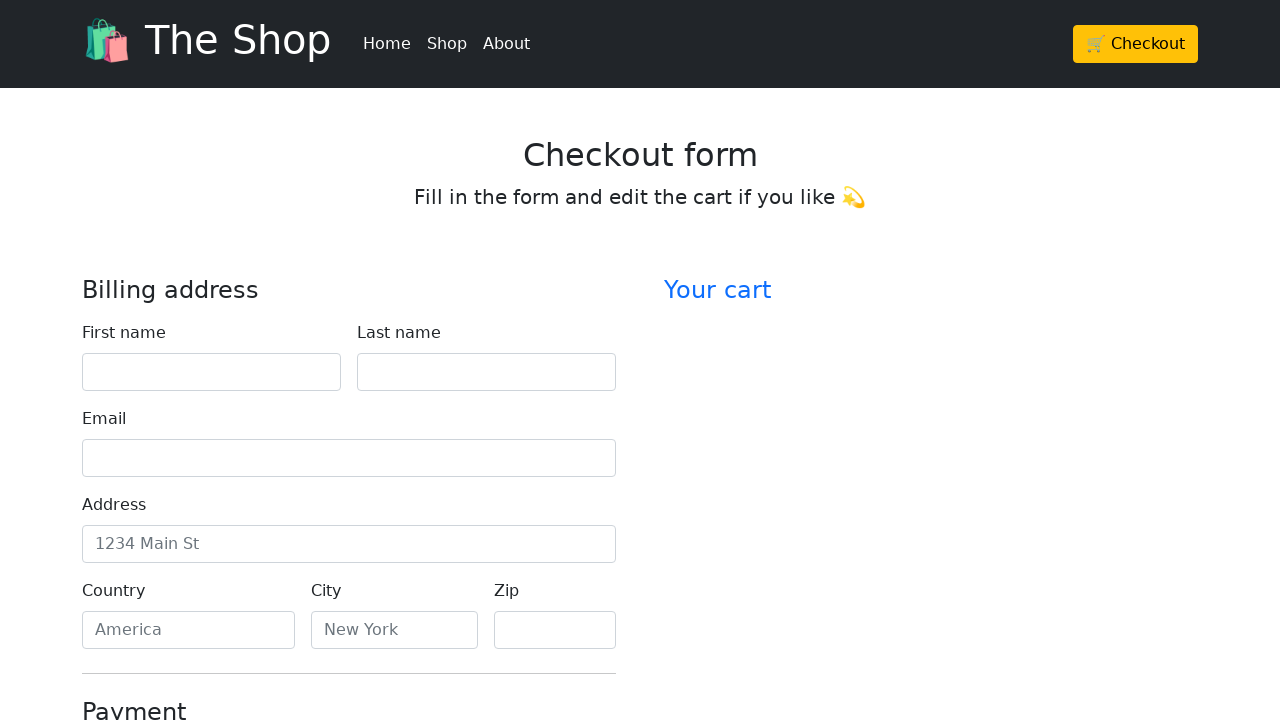

Verified that 11 validation error messages are displayed
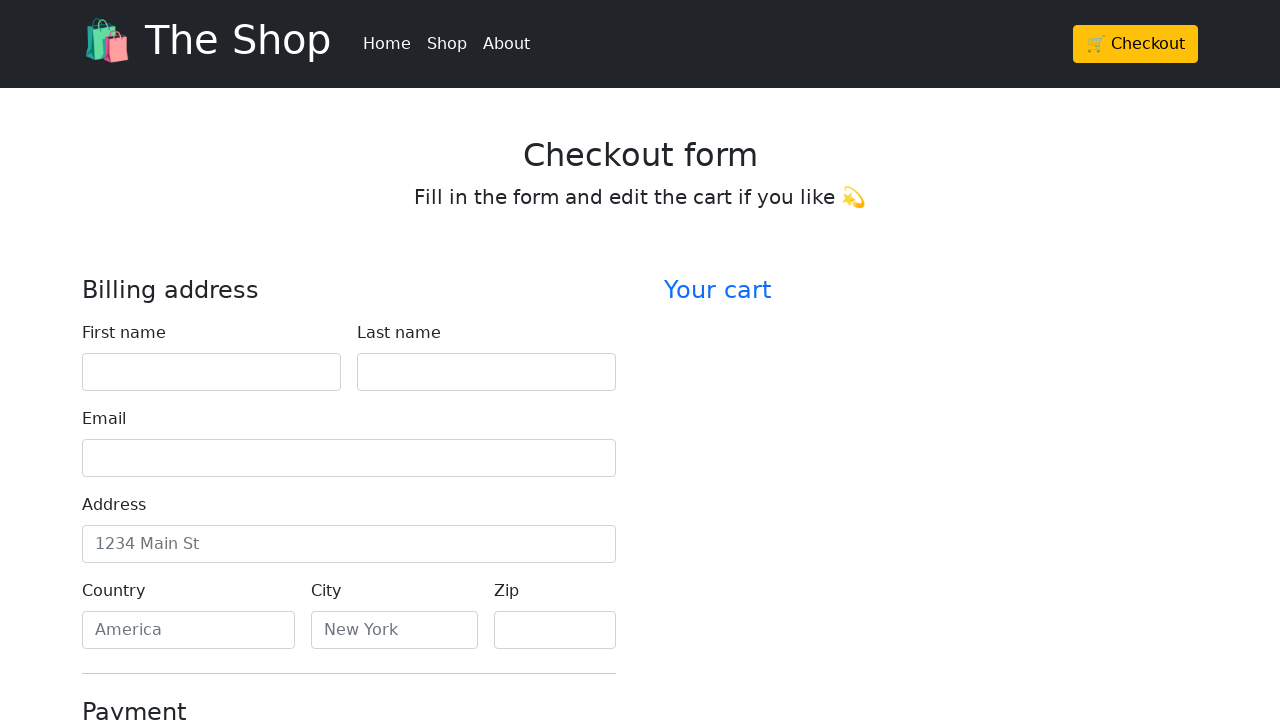

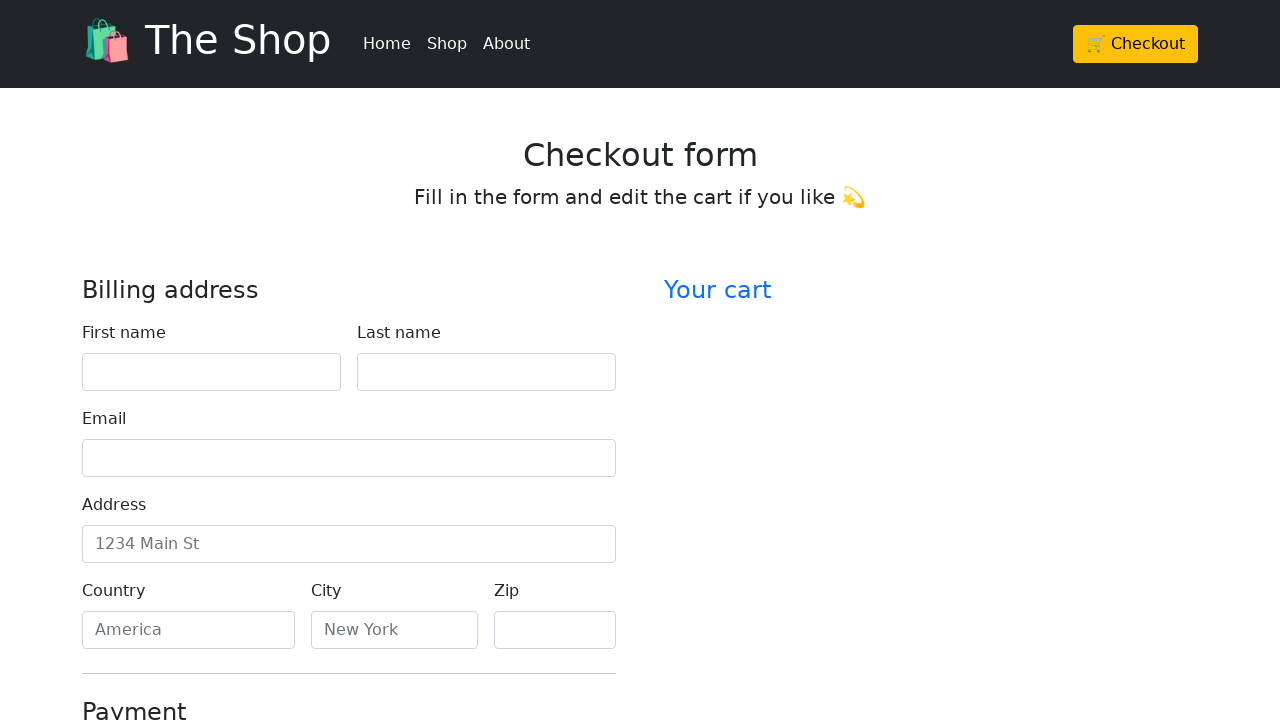